Navigates to the OrangeHRM demo site and clicks on the "OrangeHRM, Inc" link (typically a footer link to the company website)

Starting URL: https://opensource-demo.orangehrmlive.com/

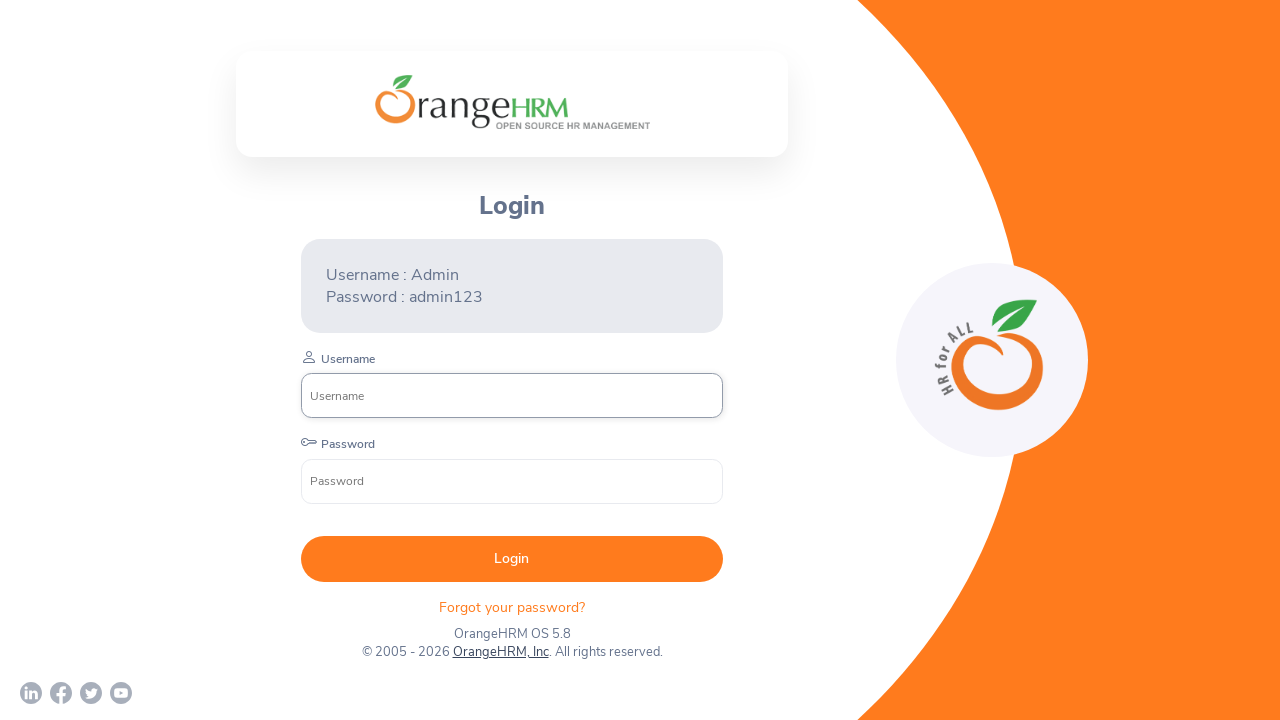

Navigated to OrangeHRM demo site
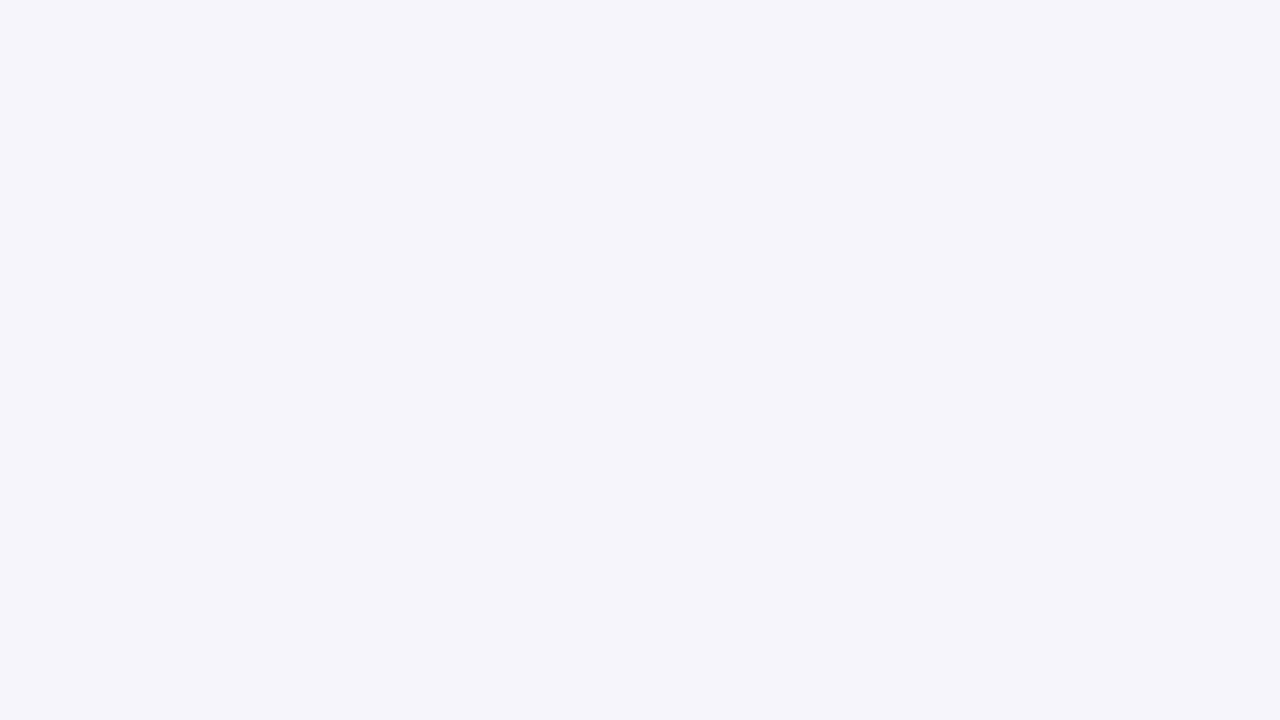

Clicked on the 'OrangeHRM, Inc' link at (497, 644) on text=OrangeHRM, Inc
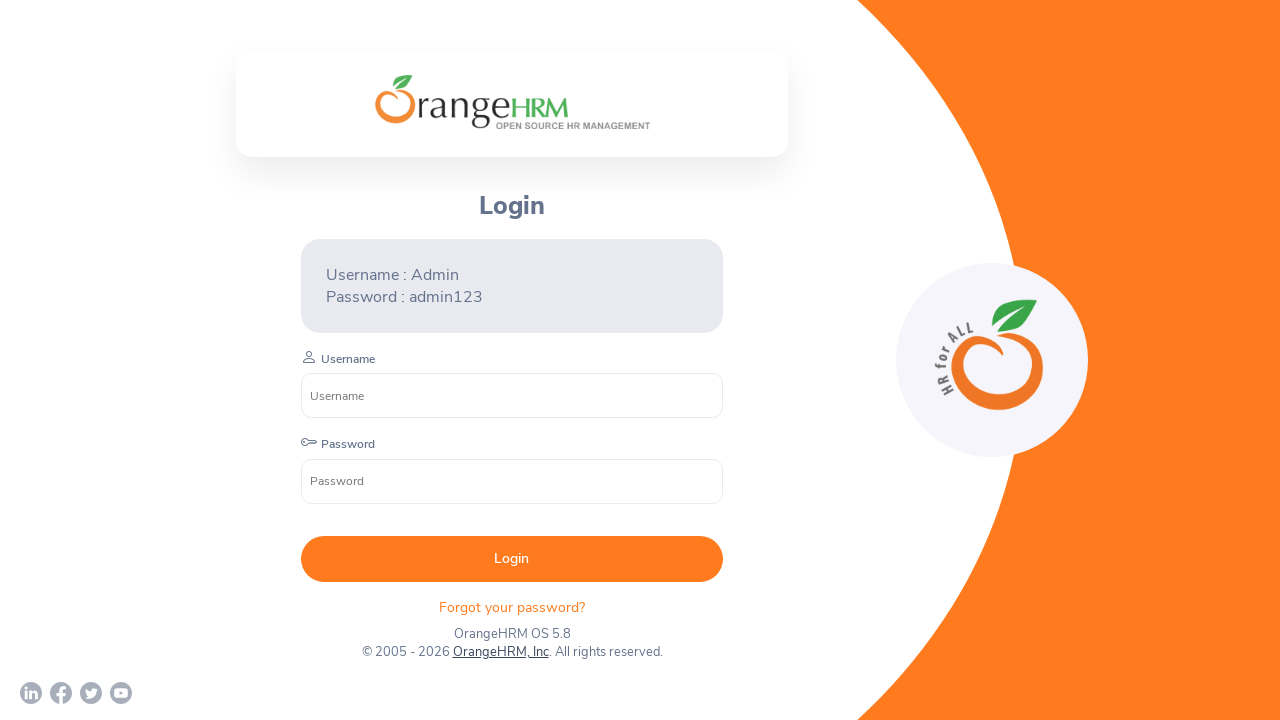

Page navigation completed and network idle
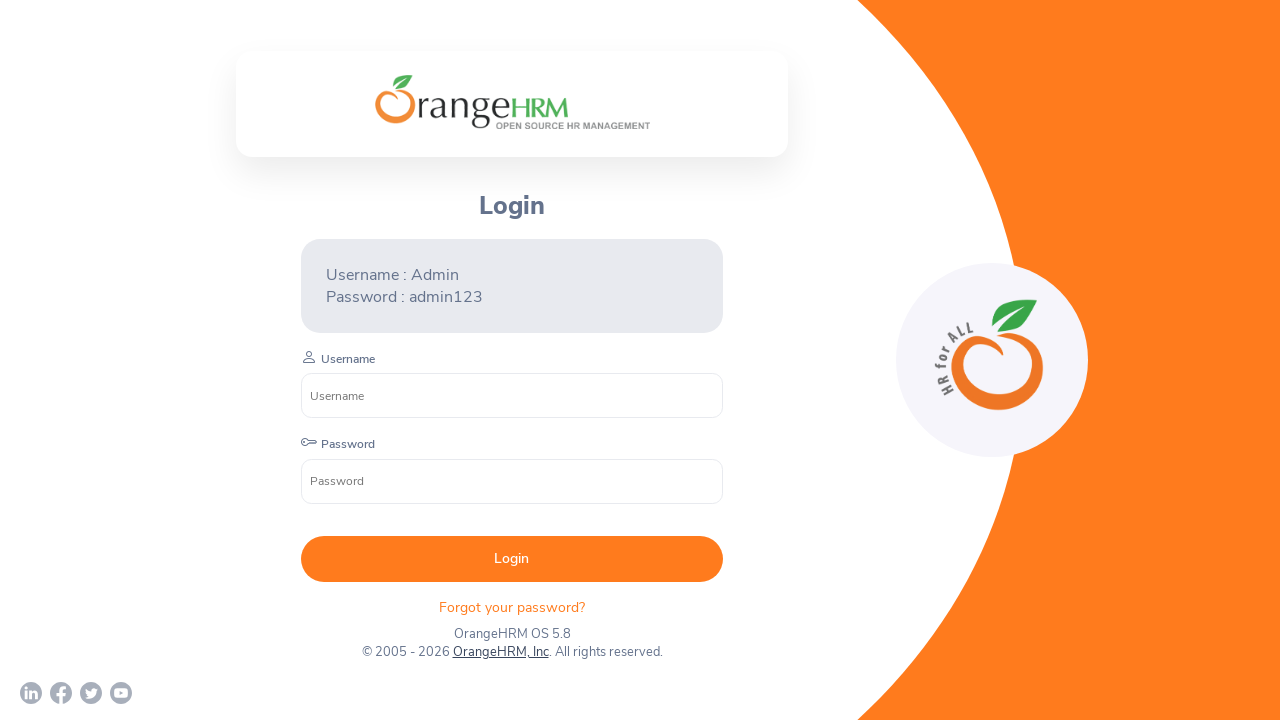

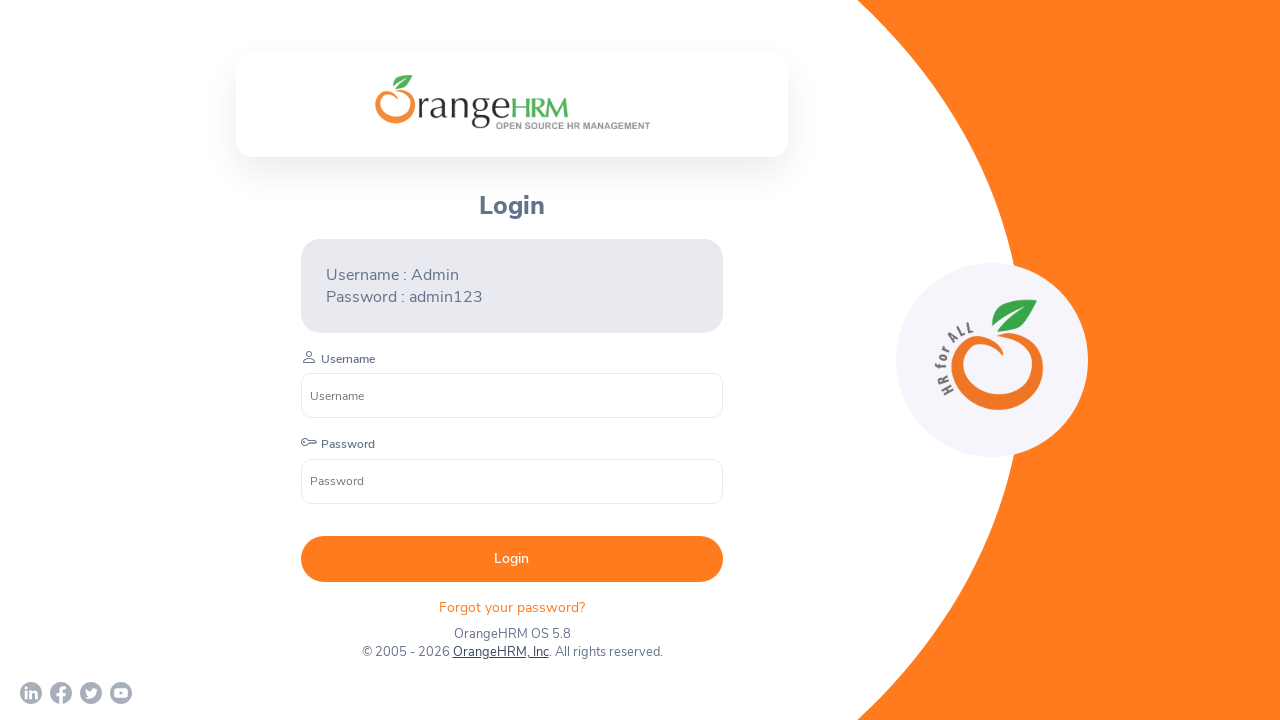